Navigates to Formy project homepage, clicks on the checkbox link, and verifies the page header text.

Starting URL: https://formy-project.herokuapp.com/

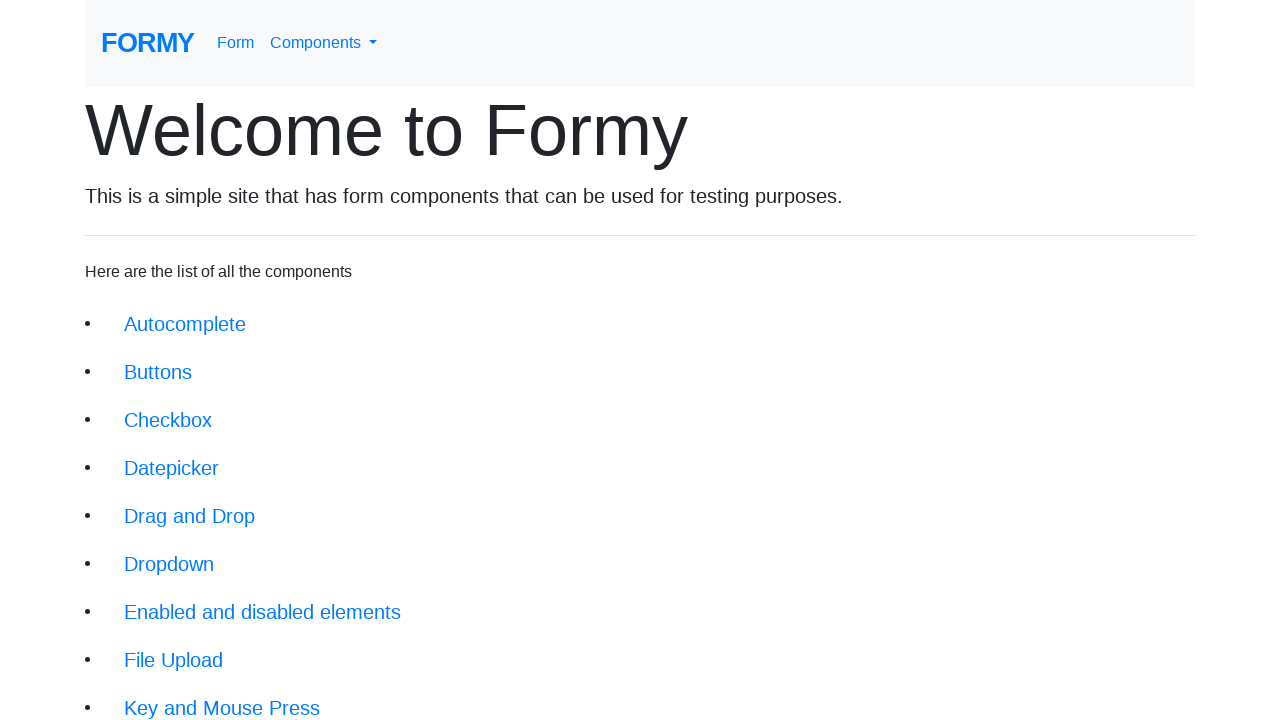

Clicked on the checkbox link at (168, 420) on xpath=//li/a[@href='/checkbox']
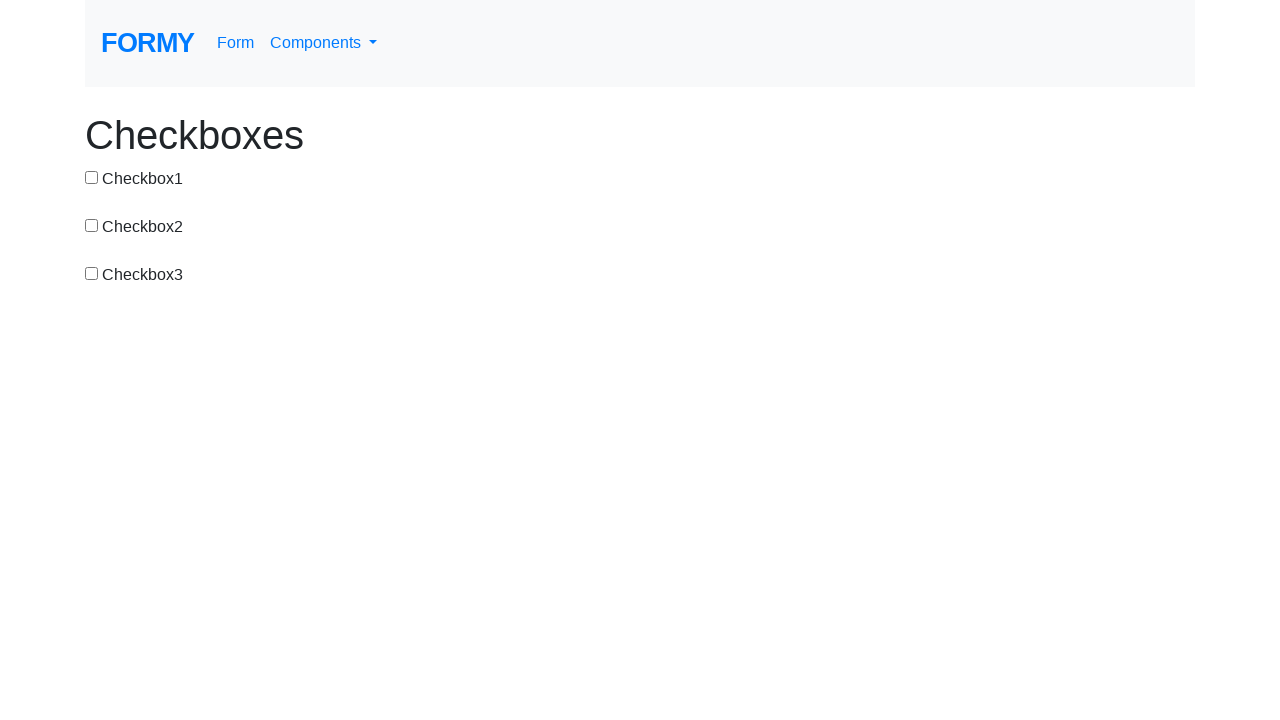

Page header loaded after navigation to checkboxes
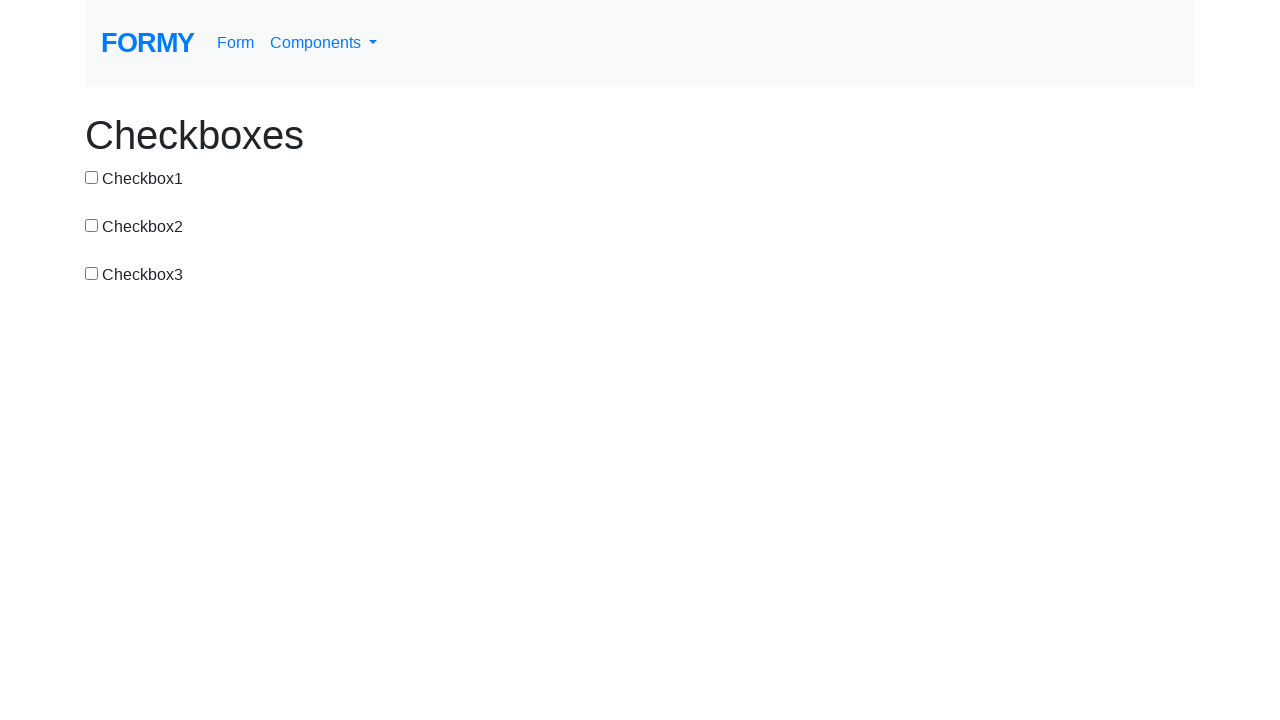

Retrieved header text content
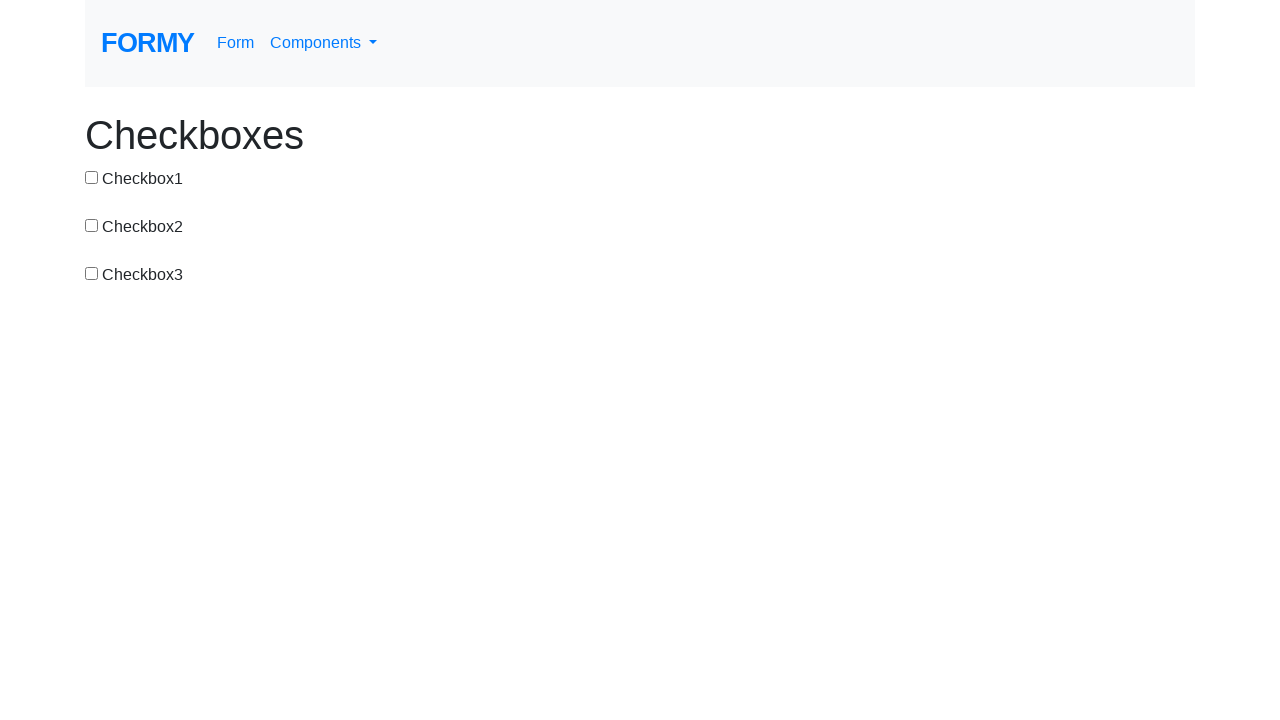

Verified header text is 'Checkboxes'
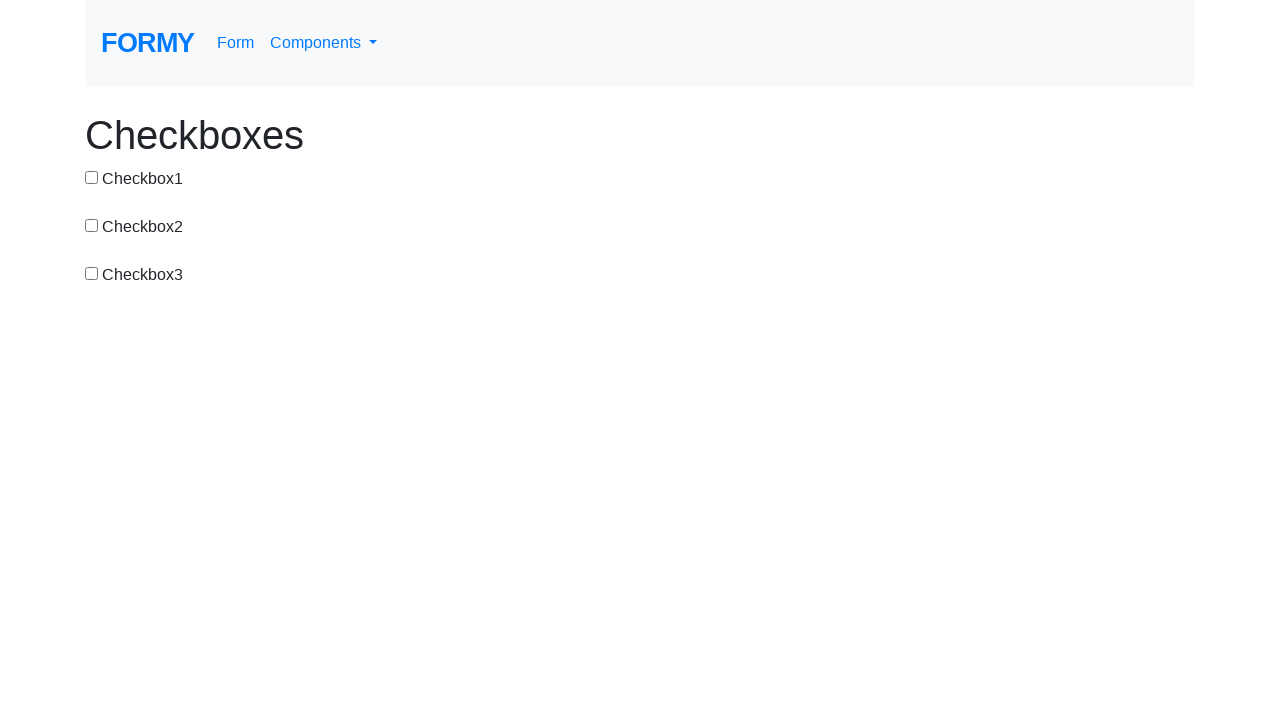

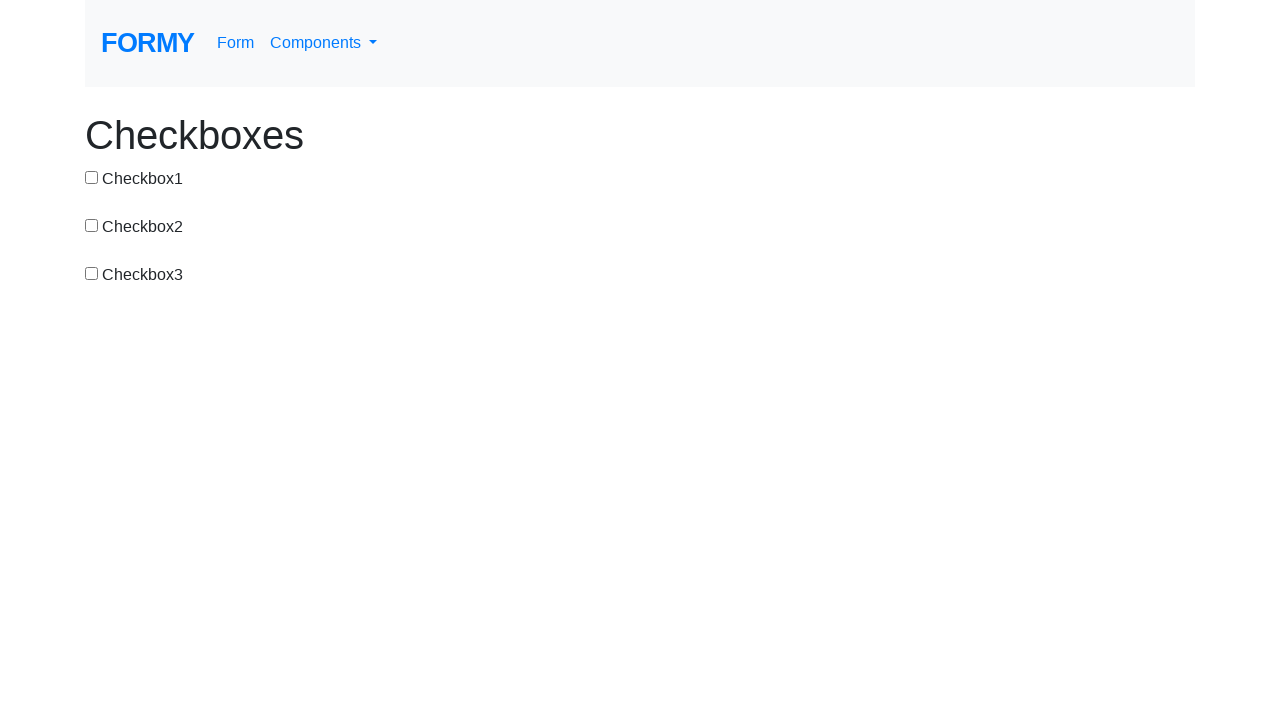